Solves a math captcha by extracting a value from an element attribute, calculating the result, and submitting a form with checkbox and radio button selections

Starting URL: http://suninjuly.github.io/get_attribute.html

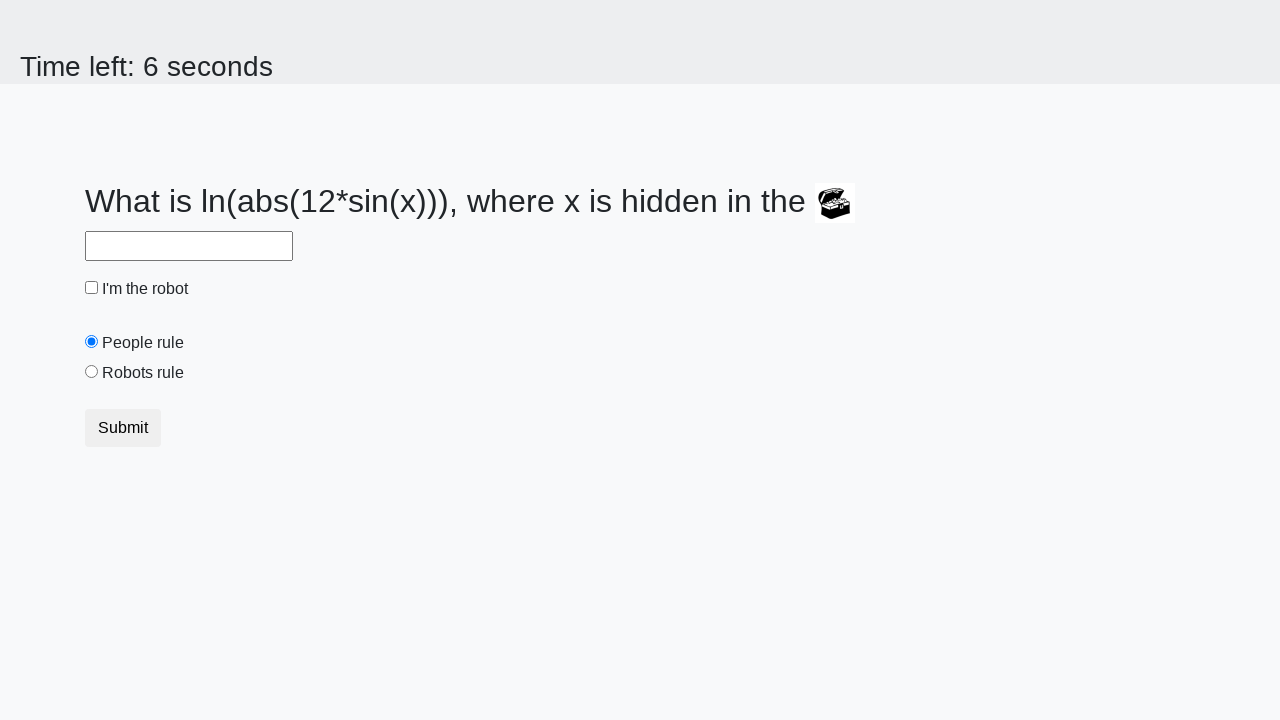

Located treasure element by ID
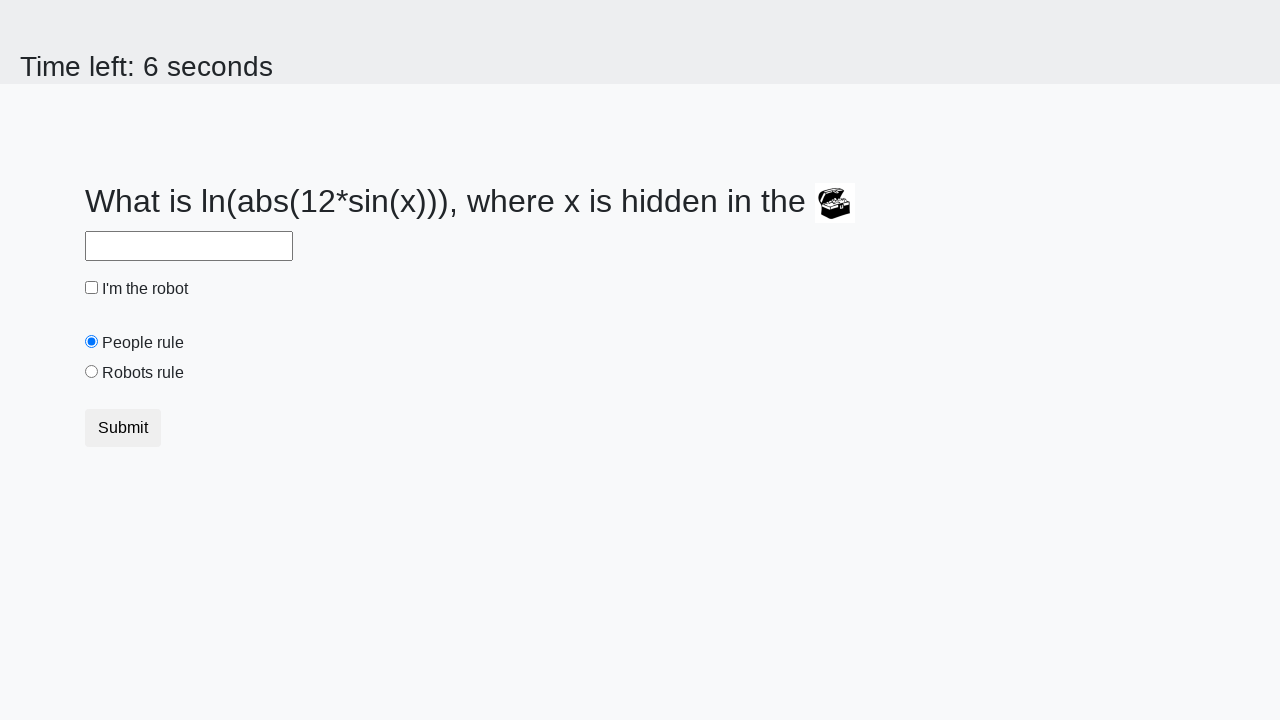

Extracted valuex attribute from treasure element
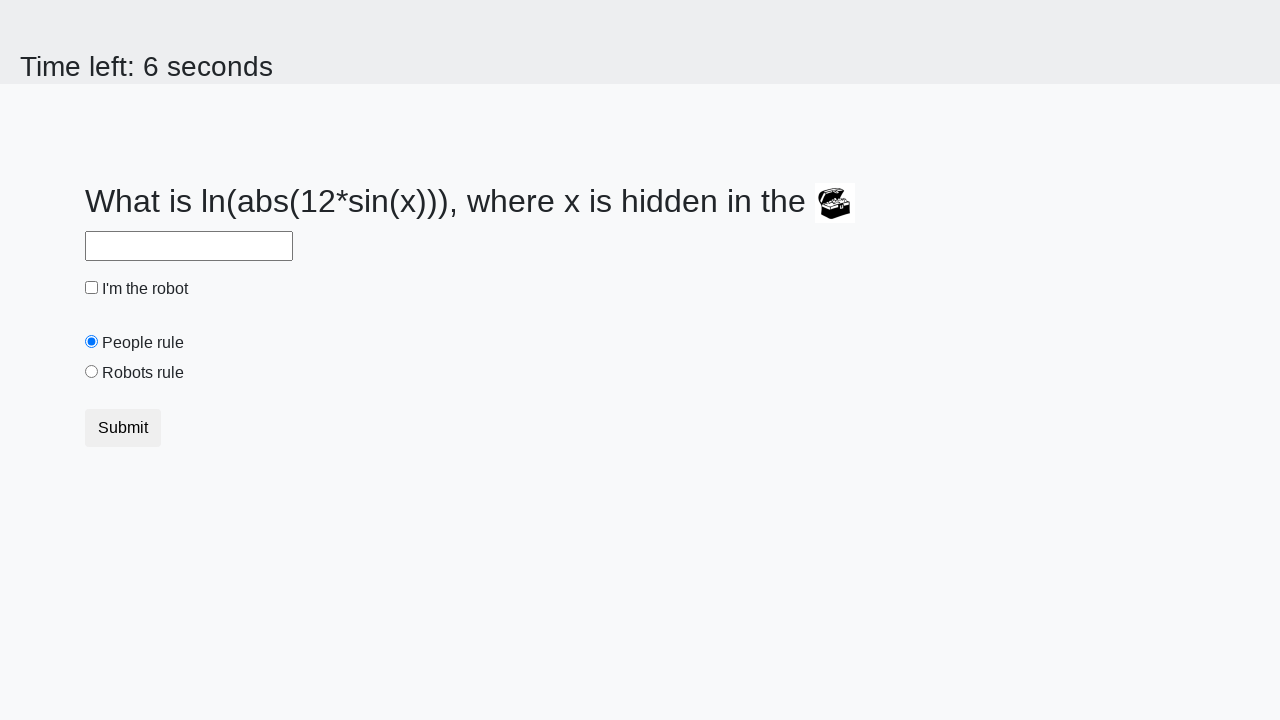

Calculated result from extracted value: 1.6366376501947832
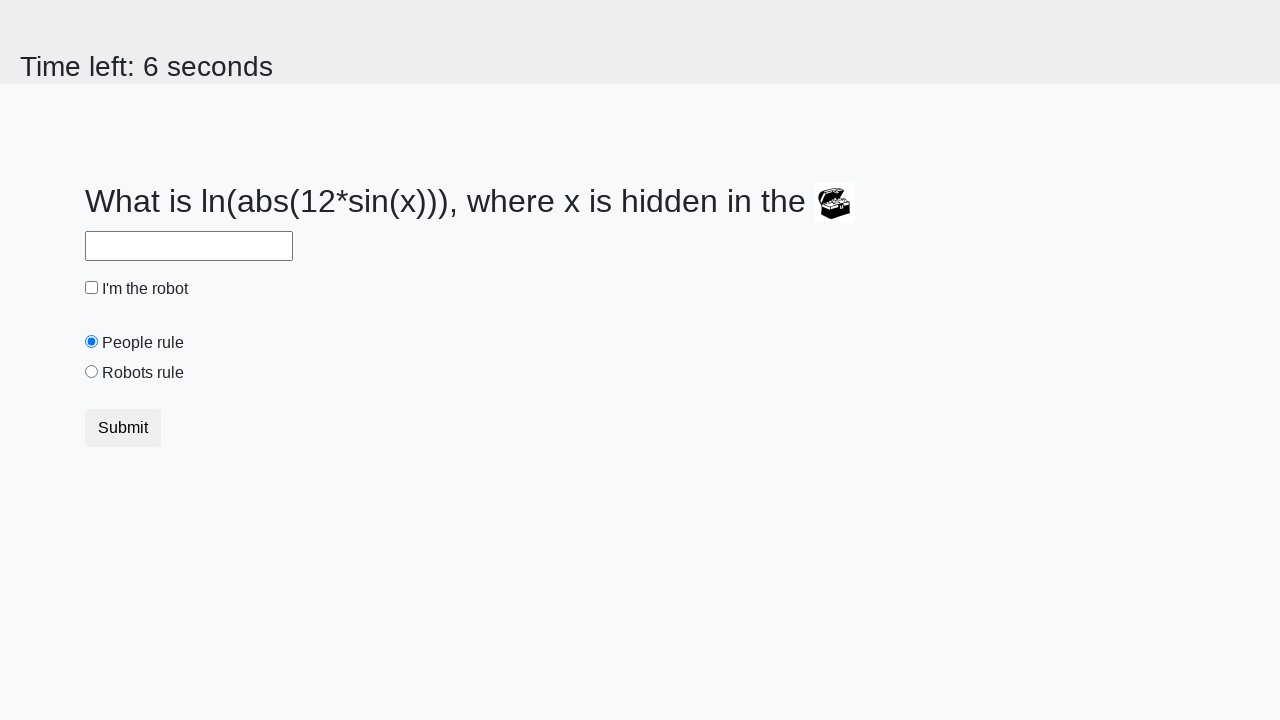

Filled answer field with calculated value on #answer
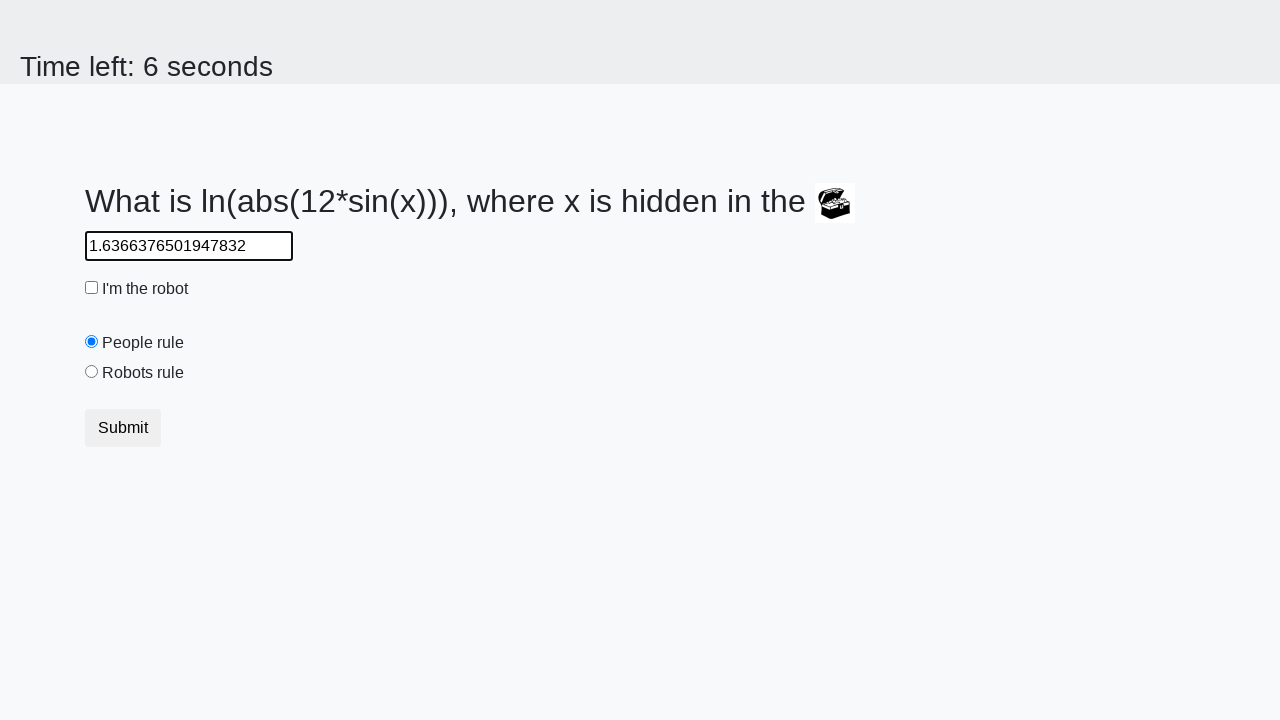

Clicked robot checkbox at (92, 288) on #robotCheckbox
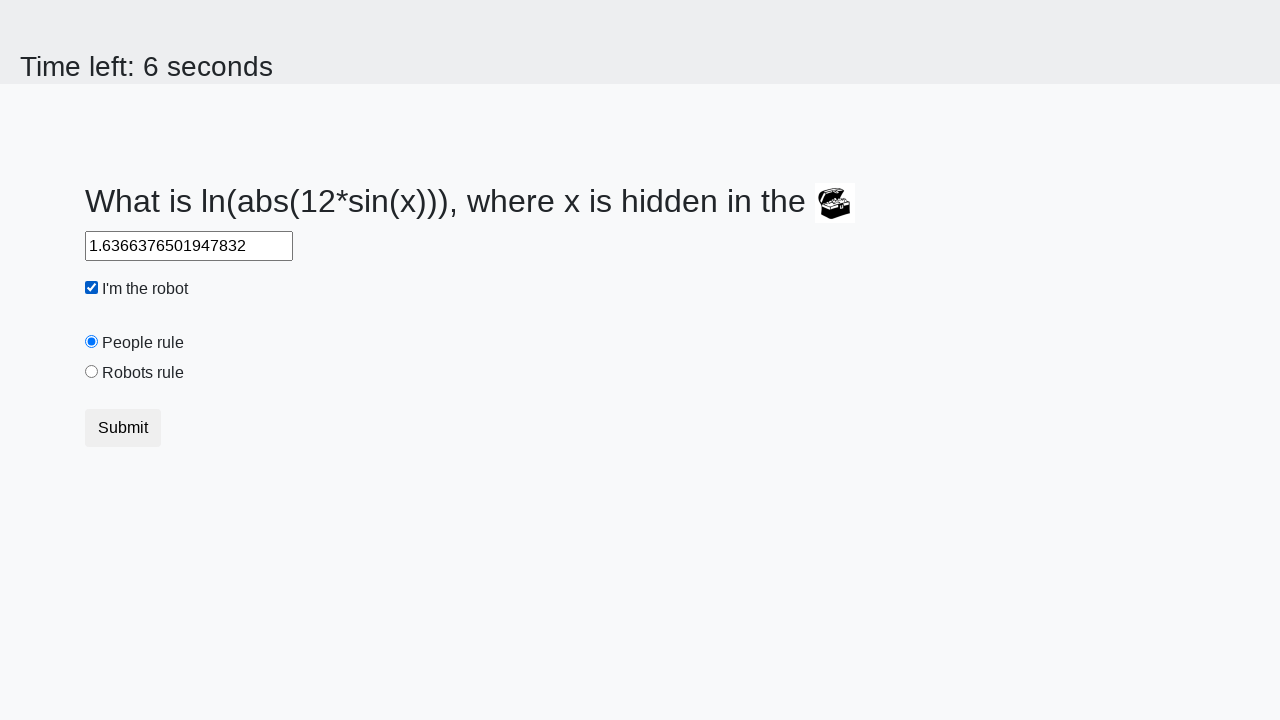

Clicked robots rule radio button at (92, 372) on #robotsRule
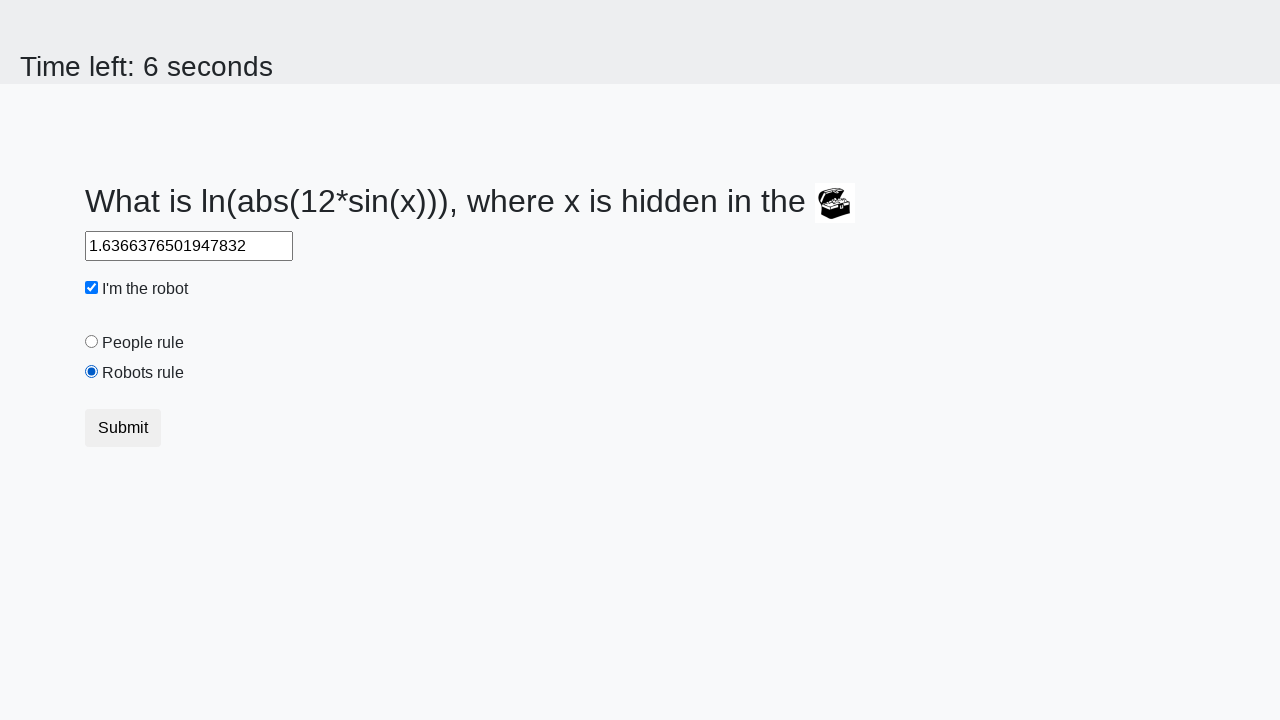

Clicked submit button to submit form at (123, 428) on .btn.btn-default
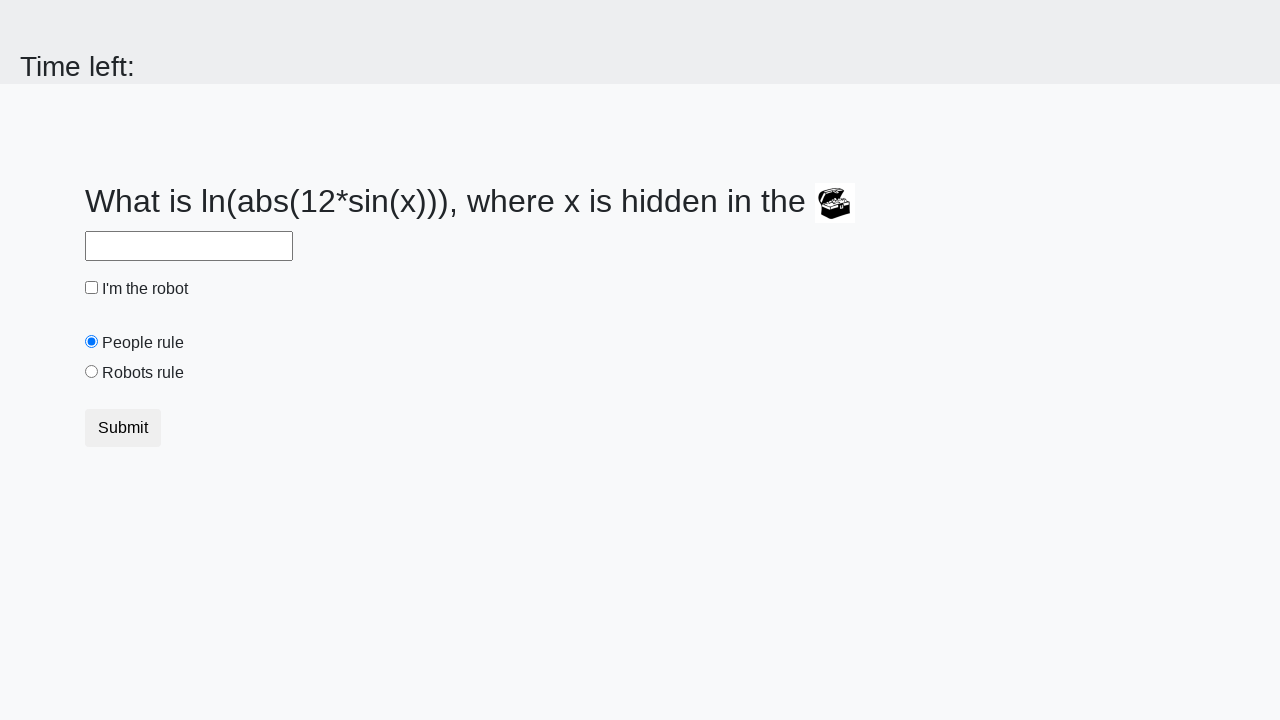

Set up dialog handler to accept alerts
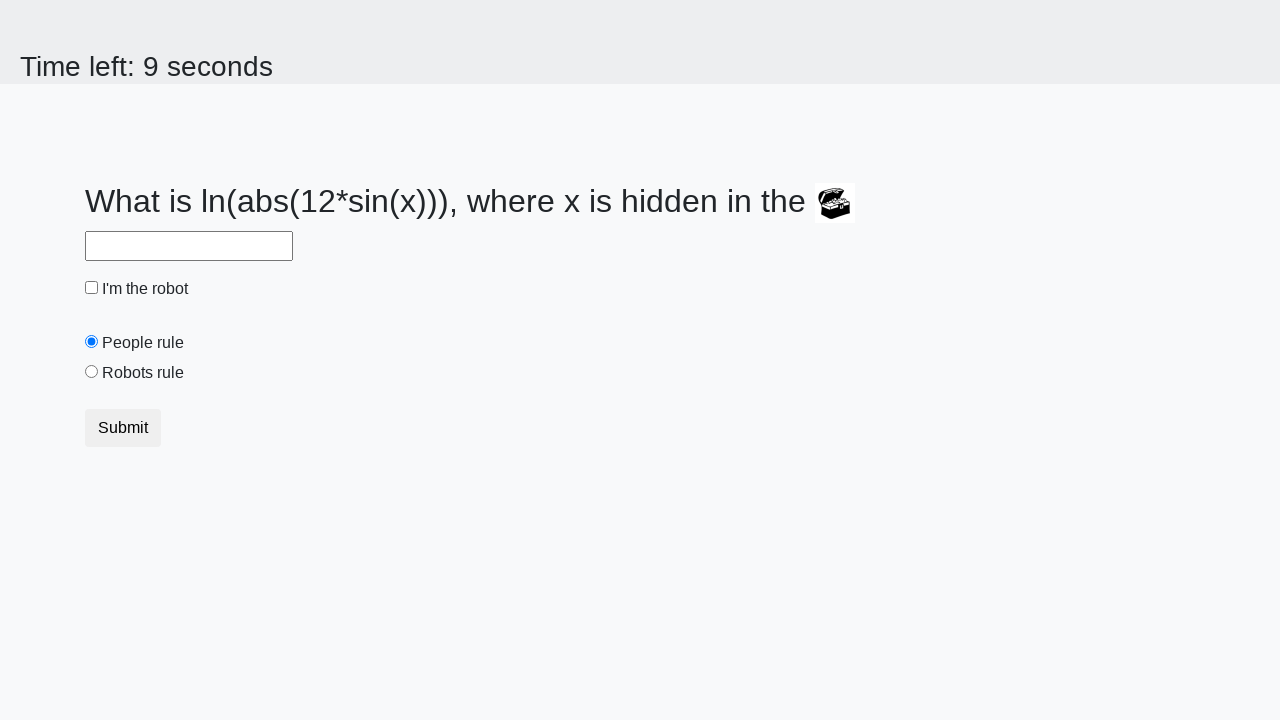

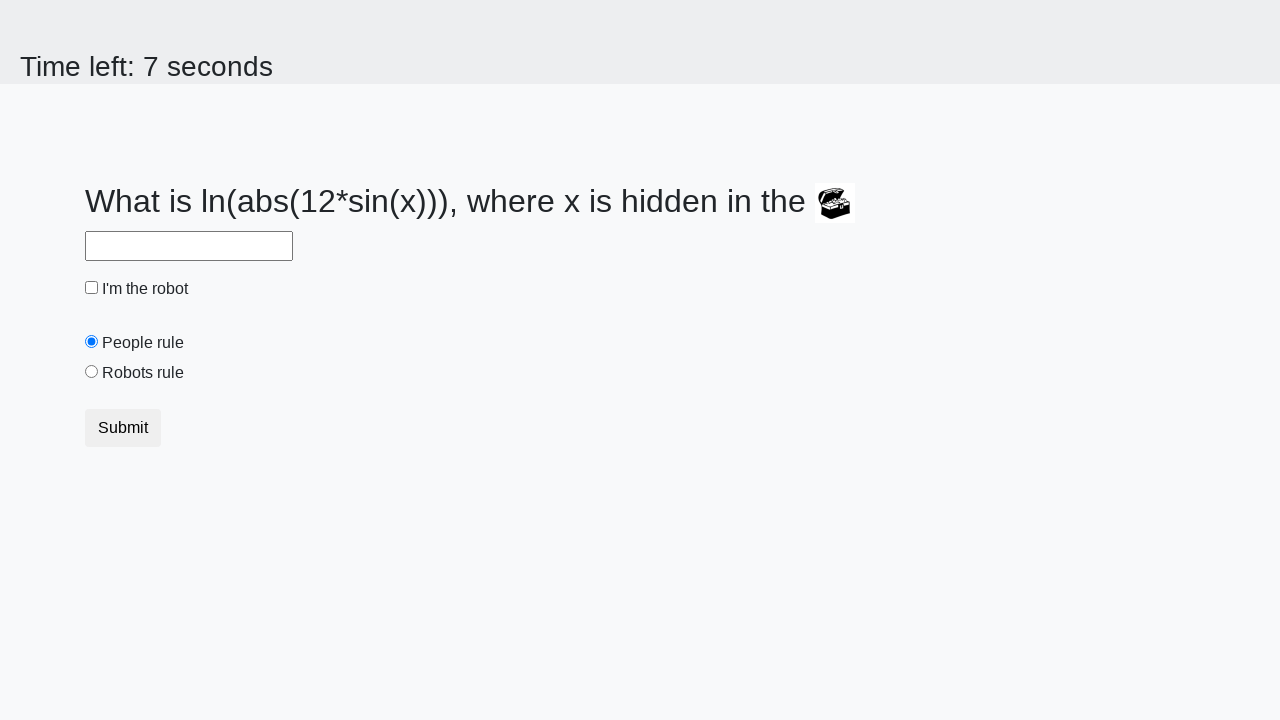